Tests the hide/show functionality of a text input field by verifying its visibility state before and after clicking the hide button

Starting URL: https://rahulshettyacademy.com/AutomationPractice/

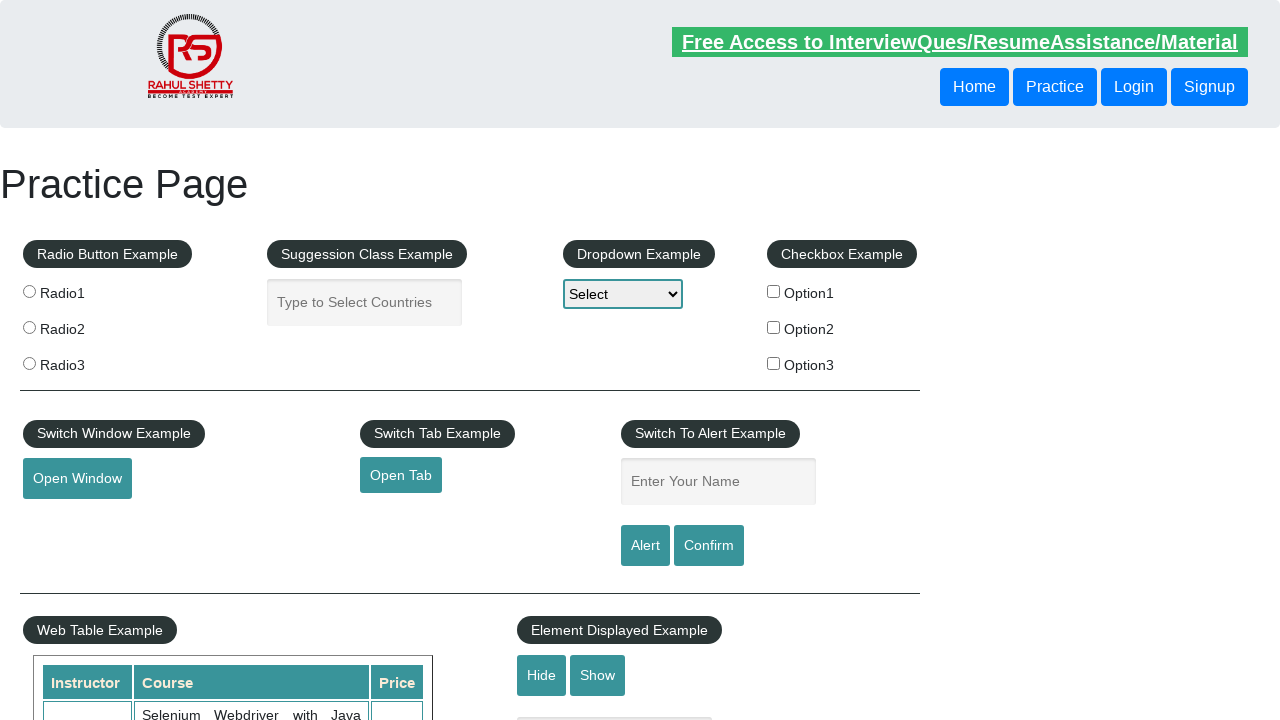

Verified that text input field is initially visible
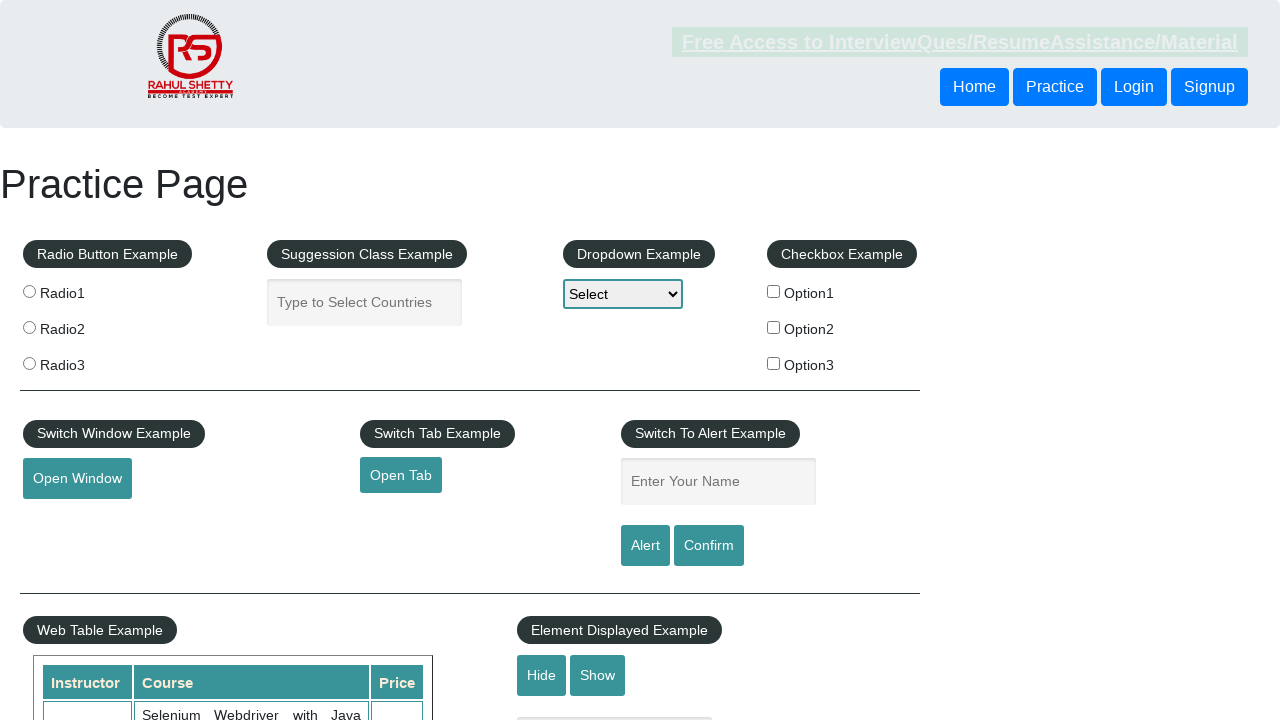

Clicked hide button to hide text input field at (542, 675) on #hide-textbox
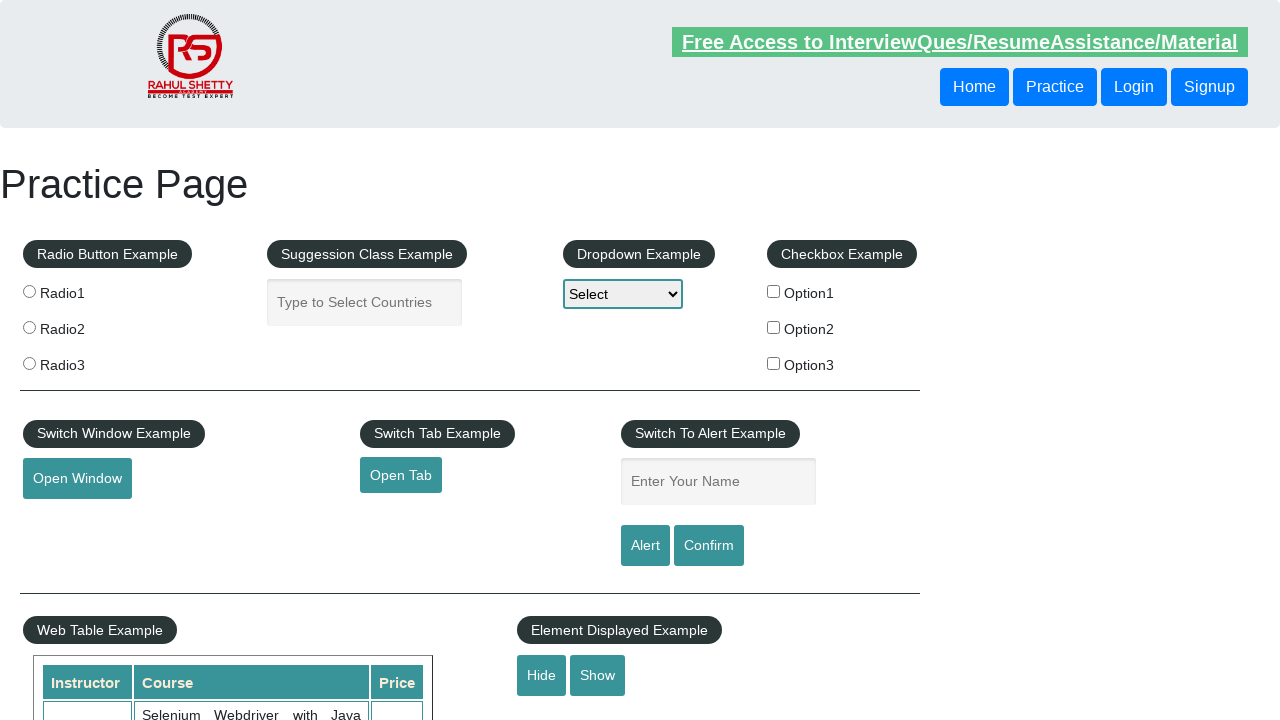

Verified that text input field is now hidden
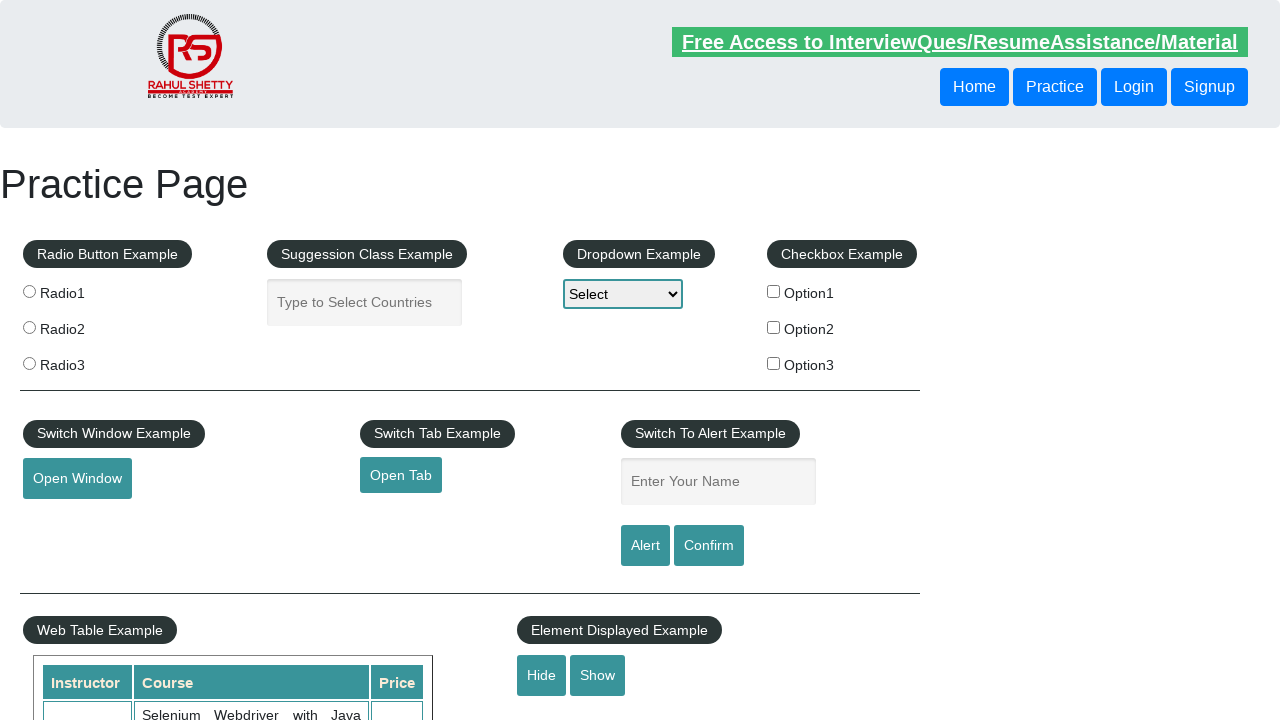

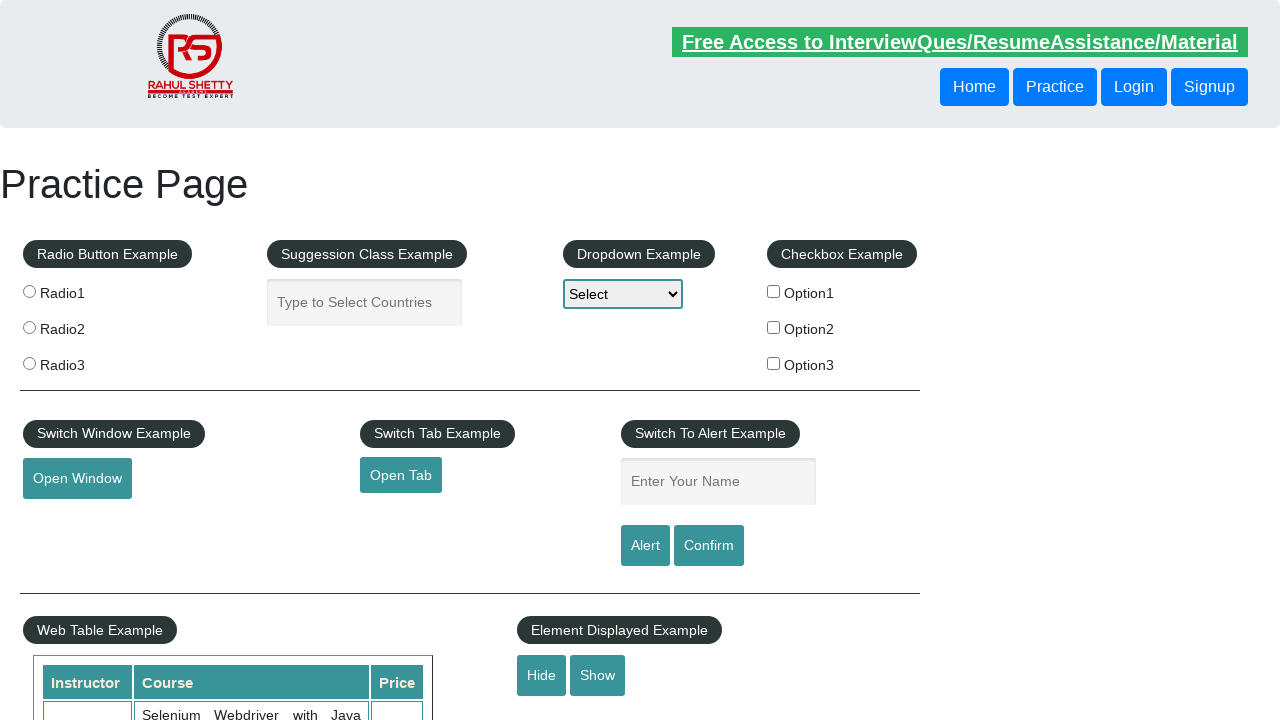